Opens the GeeksforGeeks website and maximizes the browser window to verify basic browser navigation works.

Starting URL: https://www.geeksforgeeks.org/

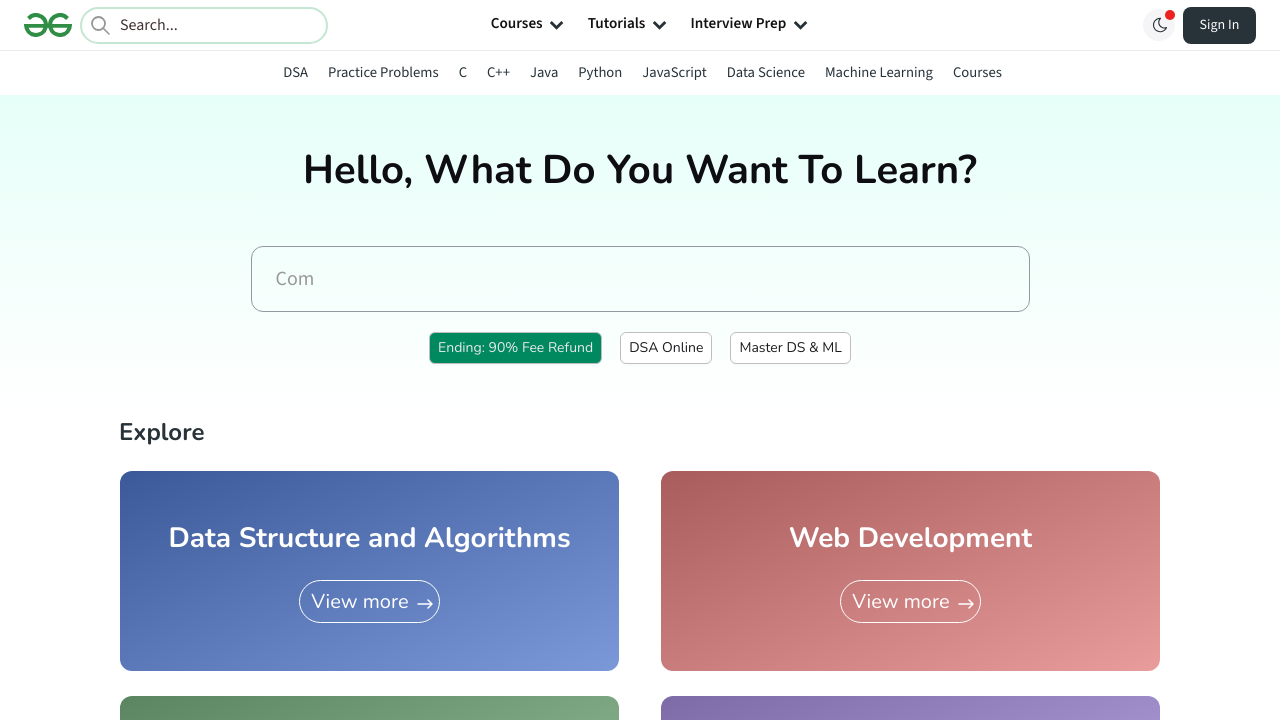

Page DOM content loaded
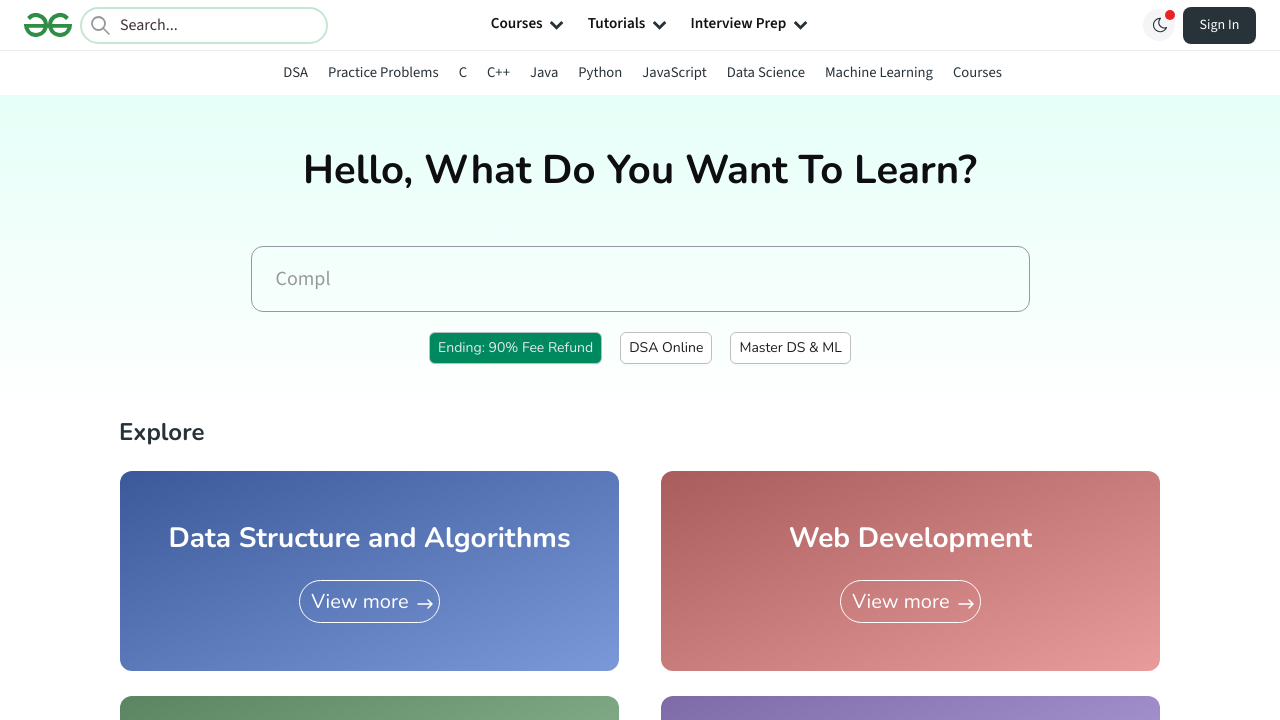

Body element found - GeeksforGeeks page loaded successfully
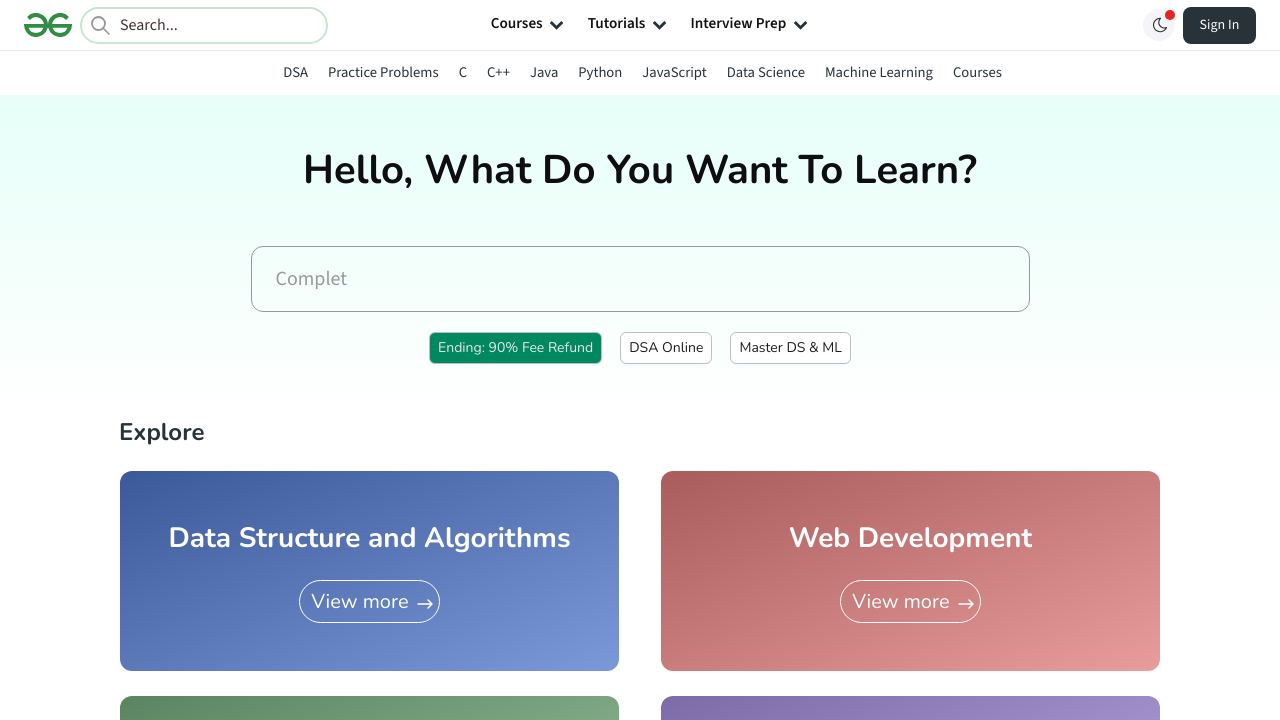

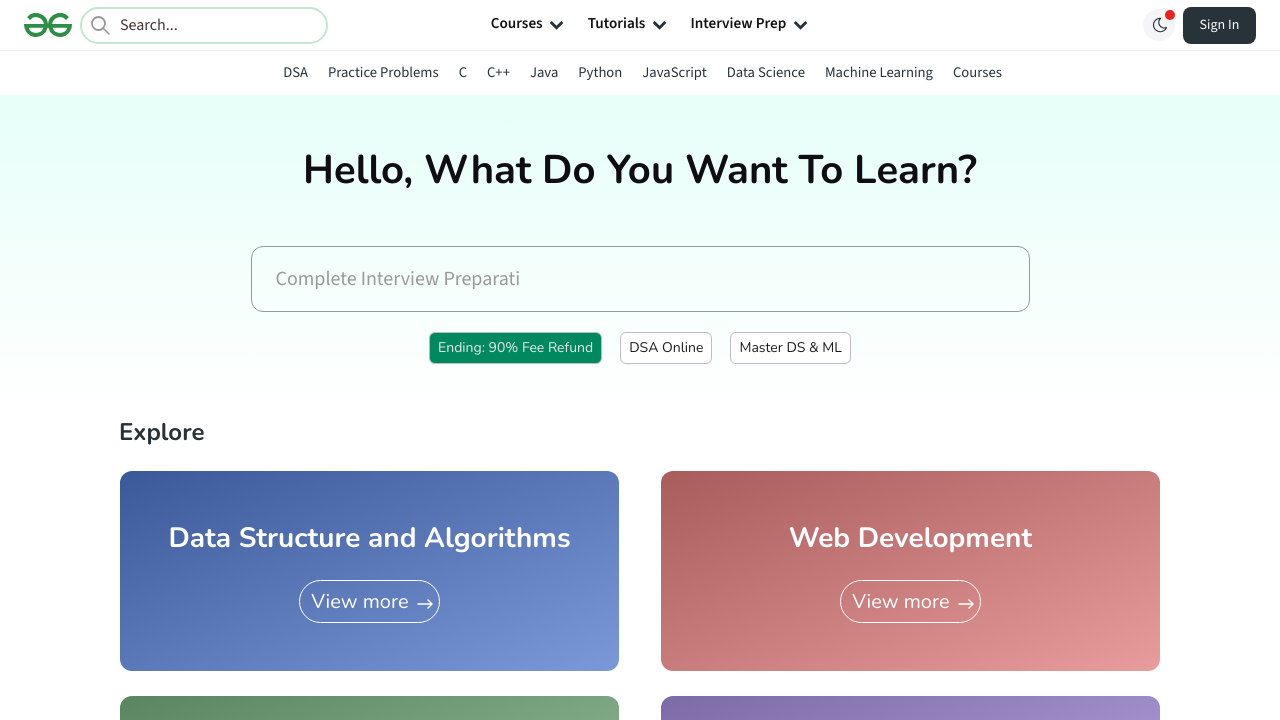